Tests pagination navigation on the Brazilian Central Bank's regulation search results page by clicking through multiple pages using the "next" button until no more pages are available.

Starting URL: https://www.bcb.gov.br/estabilidadefinanceira/buscanormas?dataInicioBusca=20%2F08%2F2020&dataFimBusca=26%2F08%2F2020&tipoDocumento=Todos

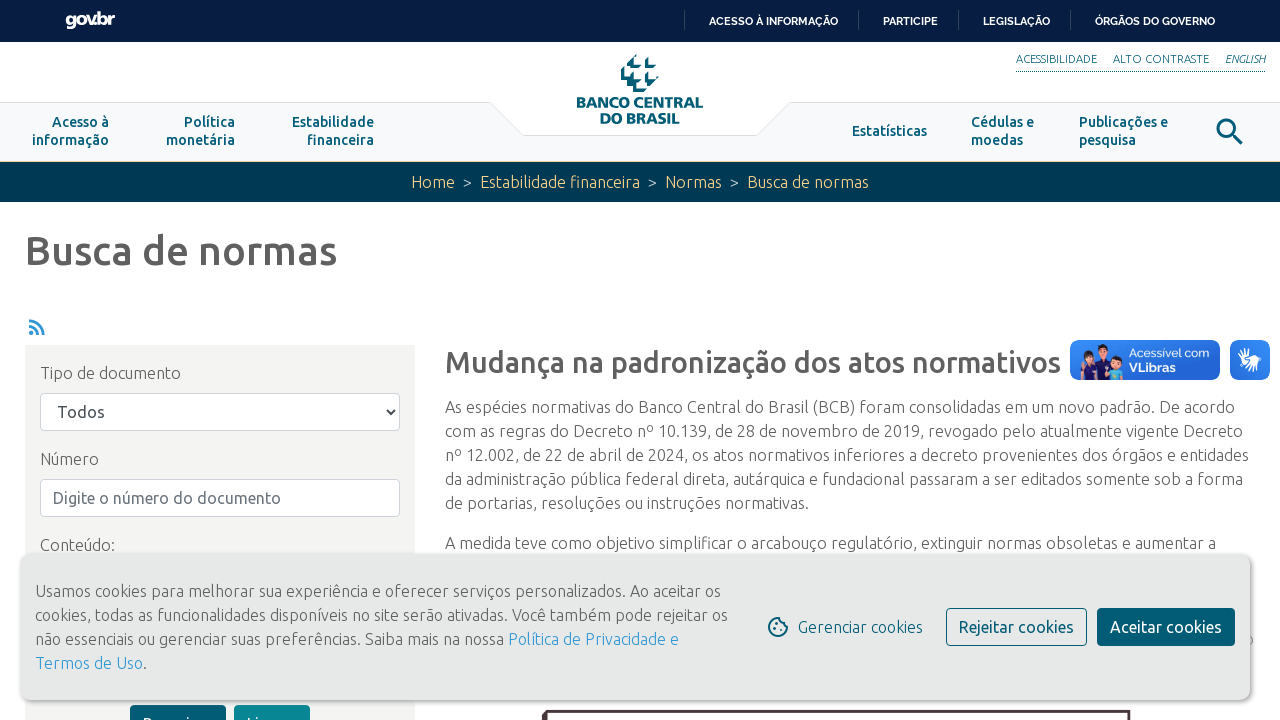

Waited for search results page to load (networkidle)
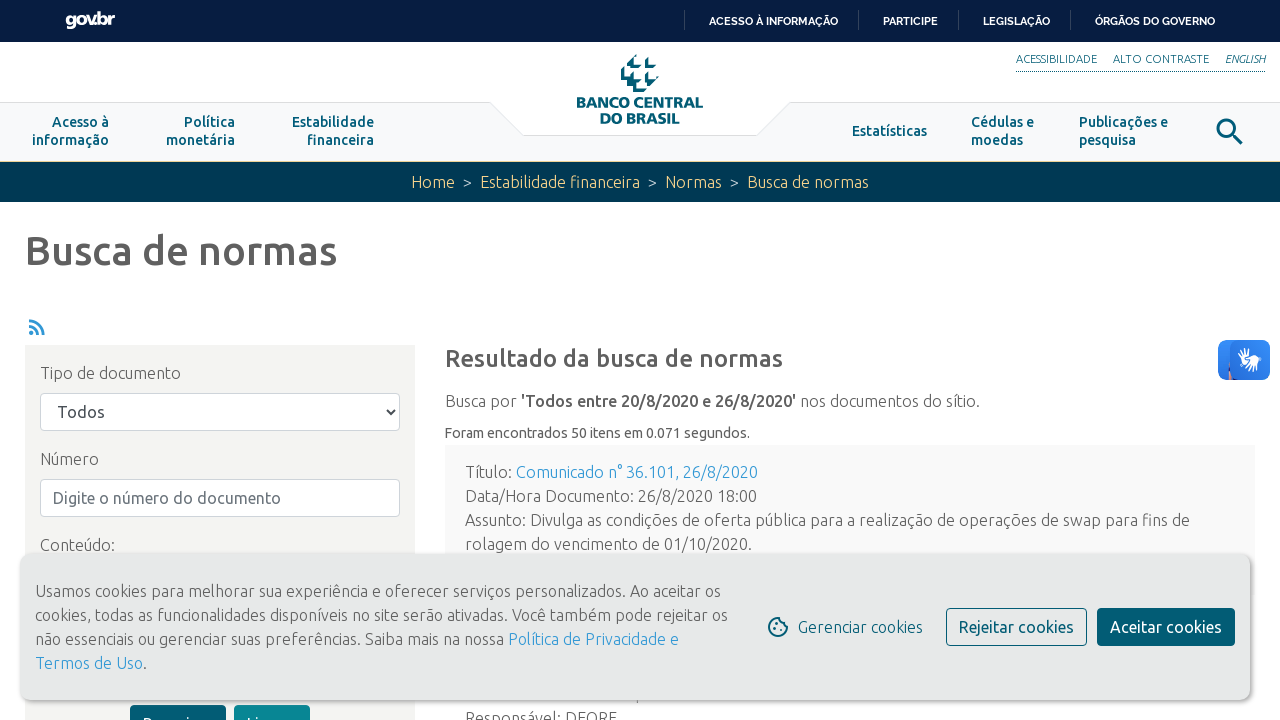

Checked for next page button on page 1
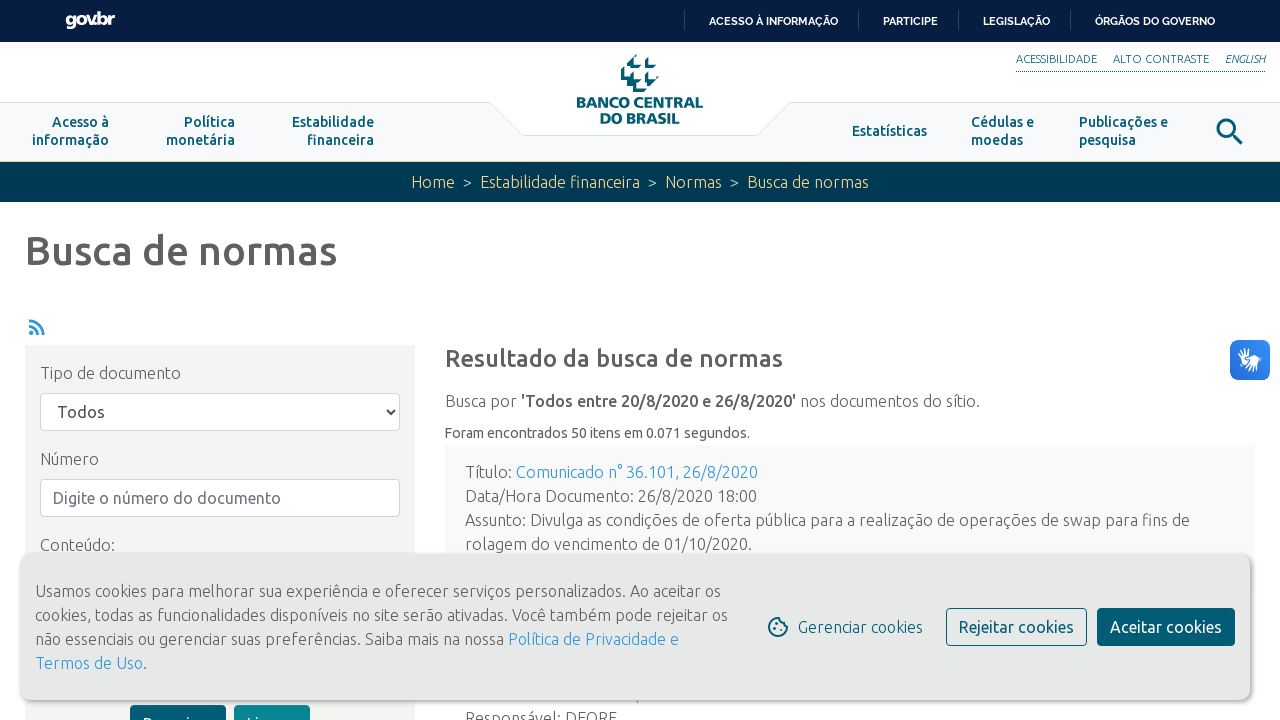

No next page button found - pagination complete after 1 pages
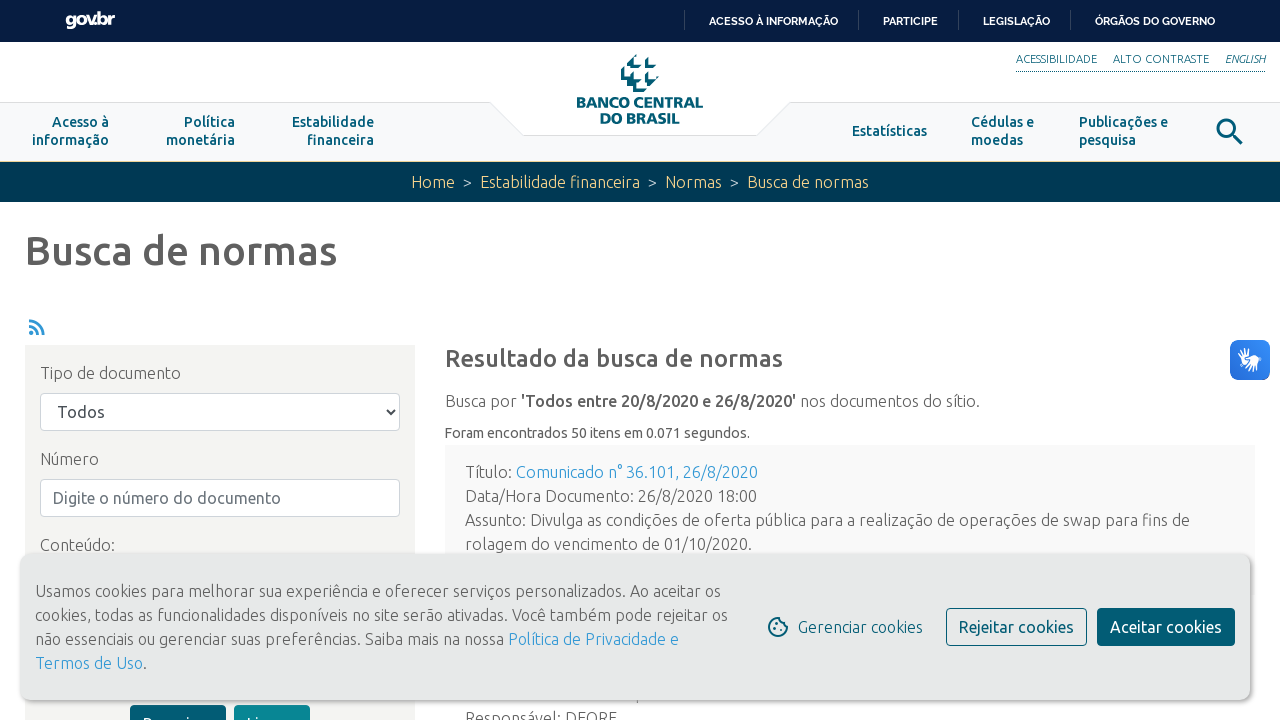

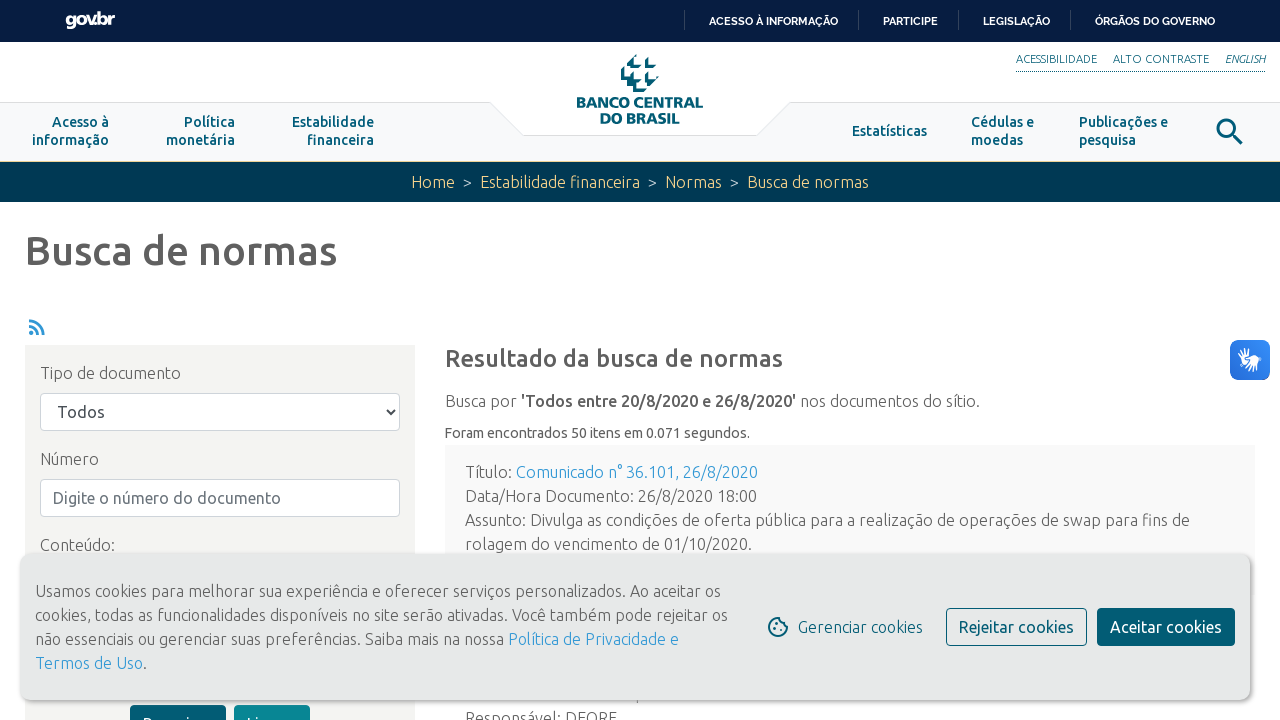